Tests confirming an edit by clicking outside on the Active filter view.

Starting URL: https://todomvc4tasj.herokuapp.com/#/active

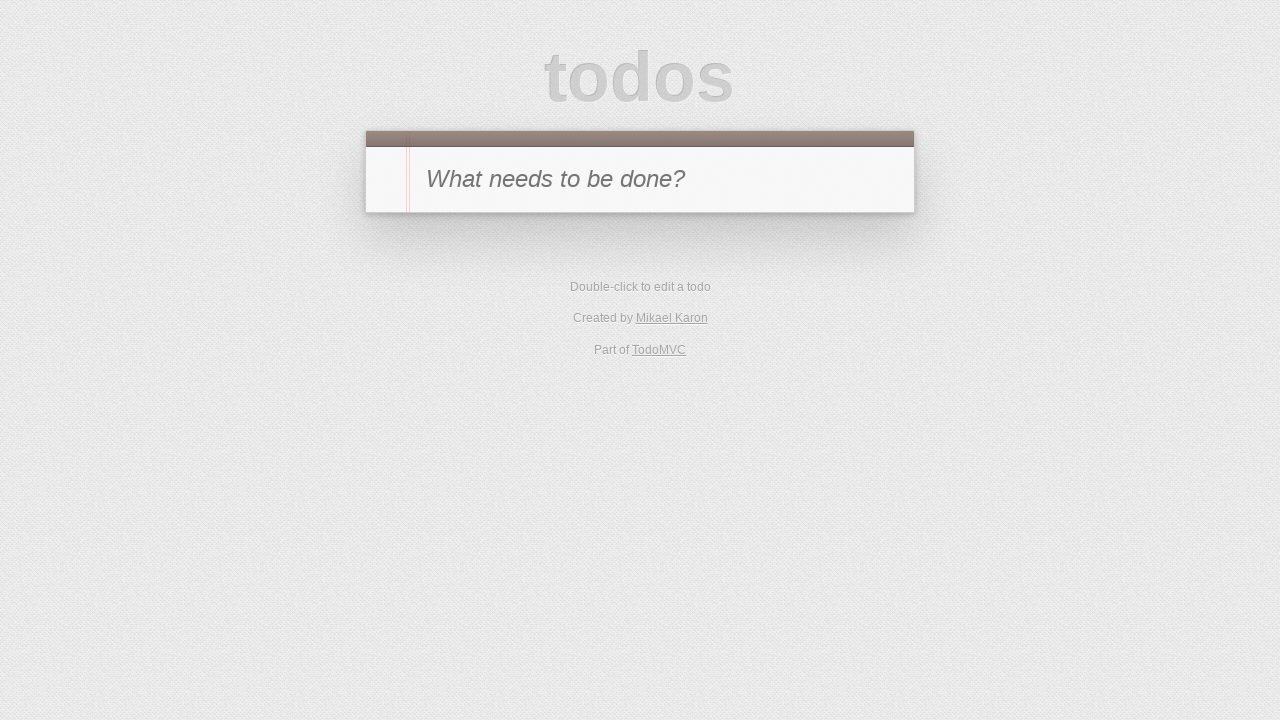

Set up two incomplete tasks in localStorage
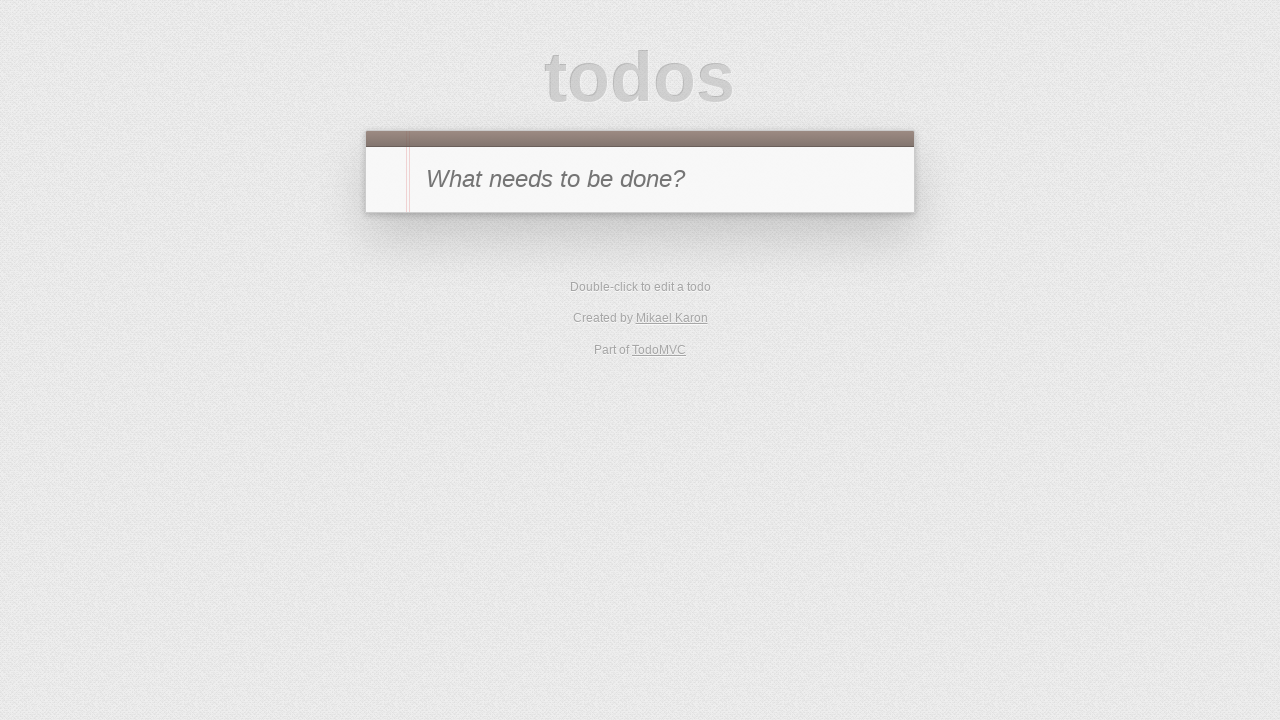

Reloaded page to load tasks from localStorage
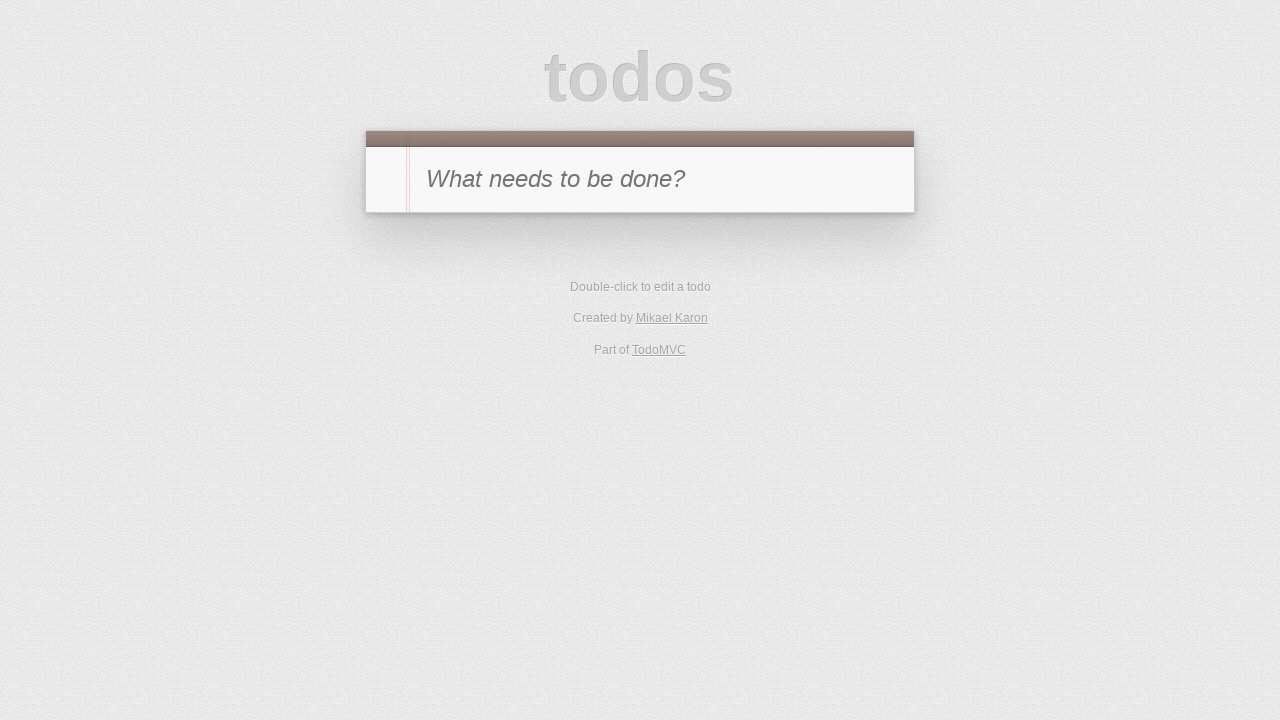

Clicked Active filter to view only active tasks at (613, 351) on text=Active
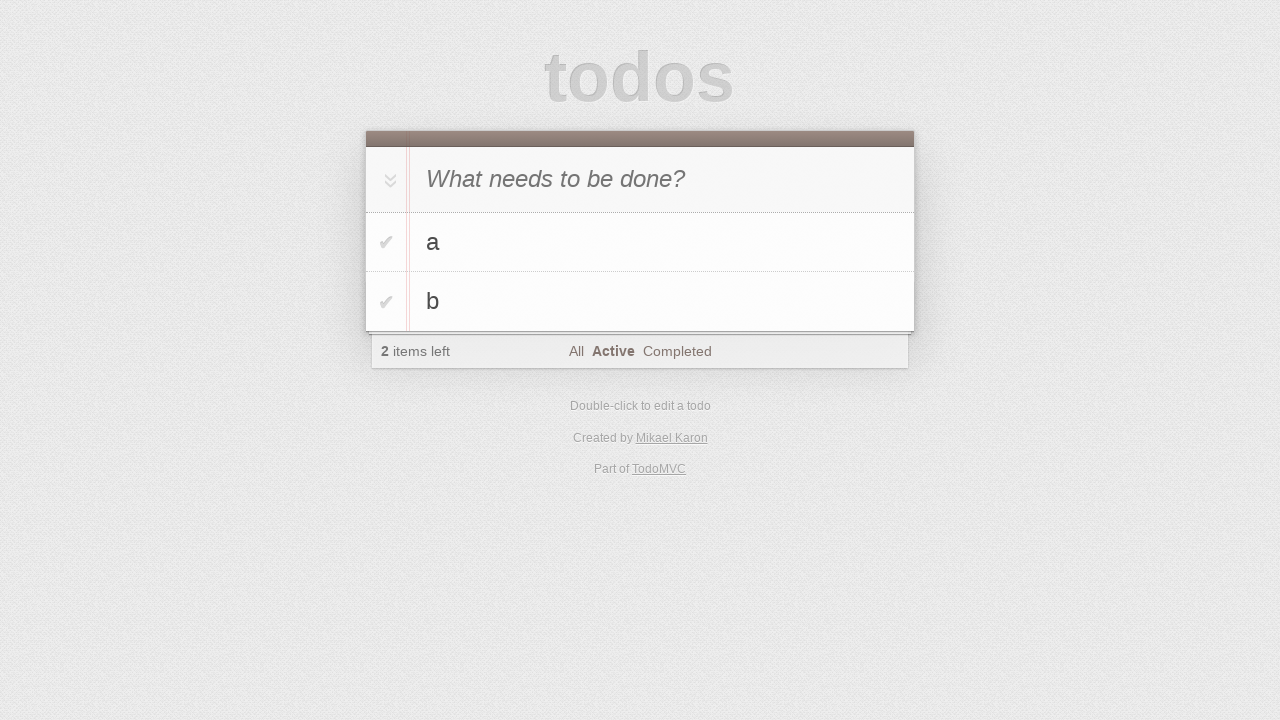

Double-clicked task 'a' to enter edit mode at (640, 242) on #todo-list>li:has-text('a')
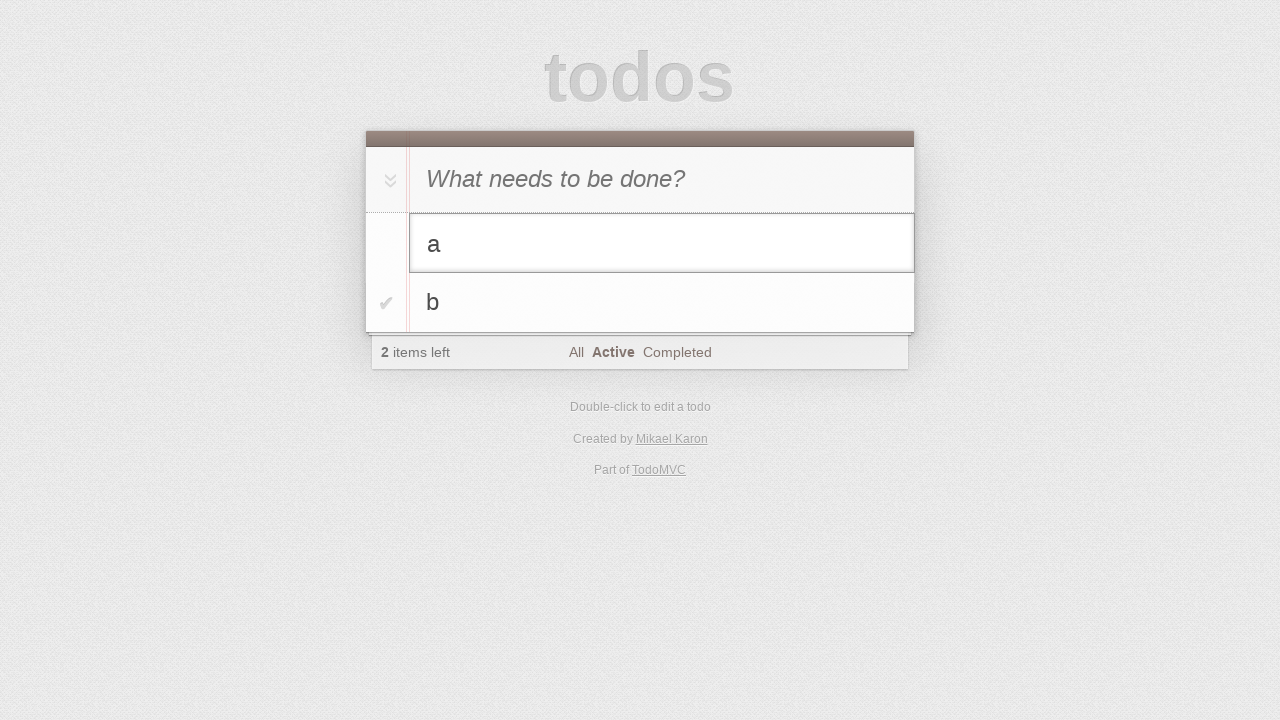

Filled edit field with 'a edited' on #todo-list>li.editing .edit
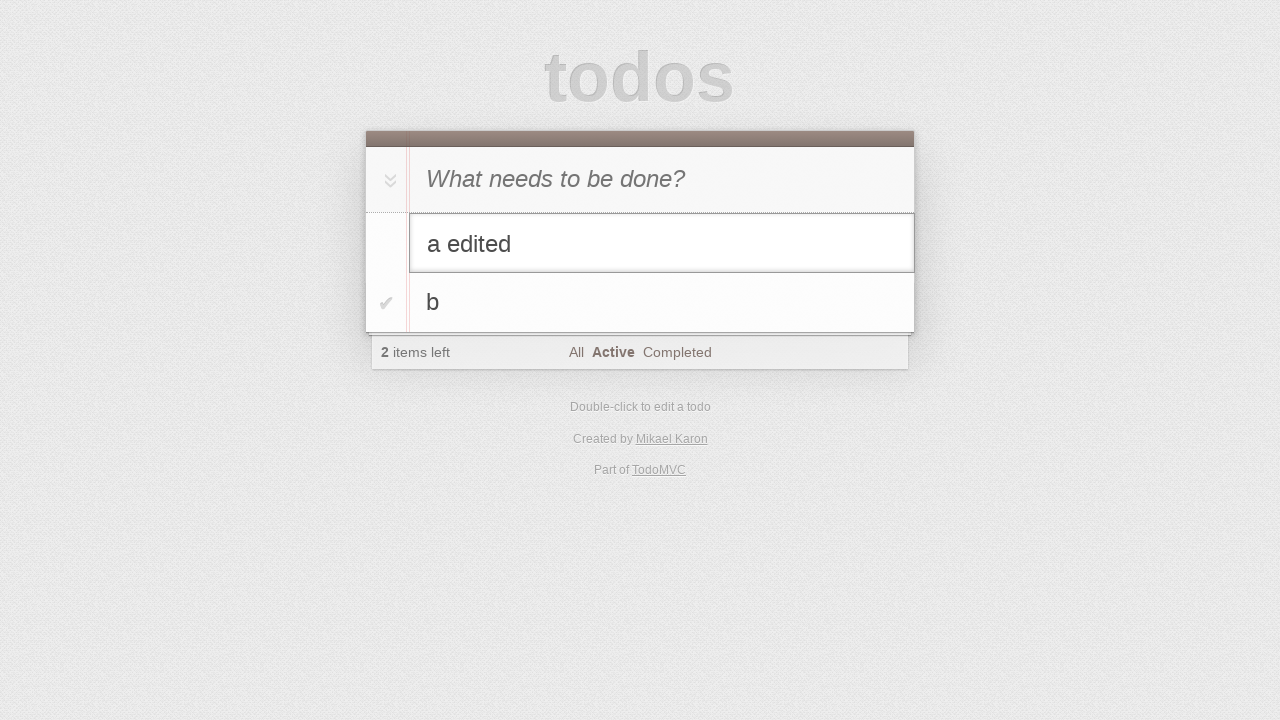

Clicked outside the edit field to confirm changes at (640, 179) on #new-todo
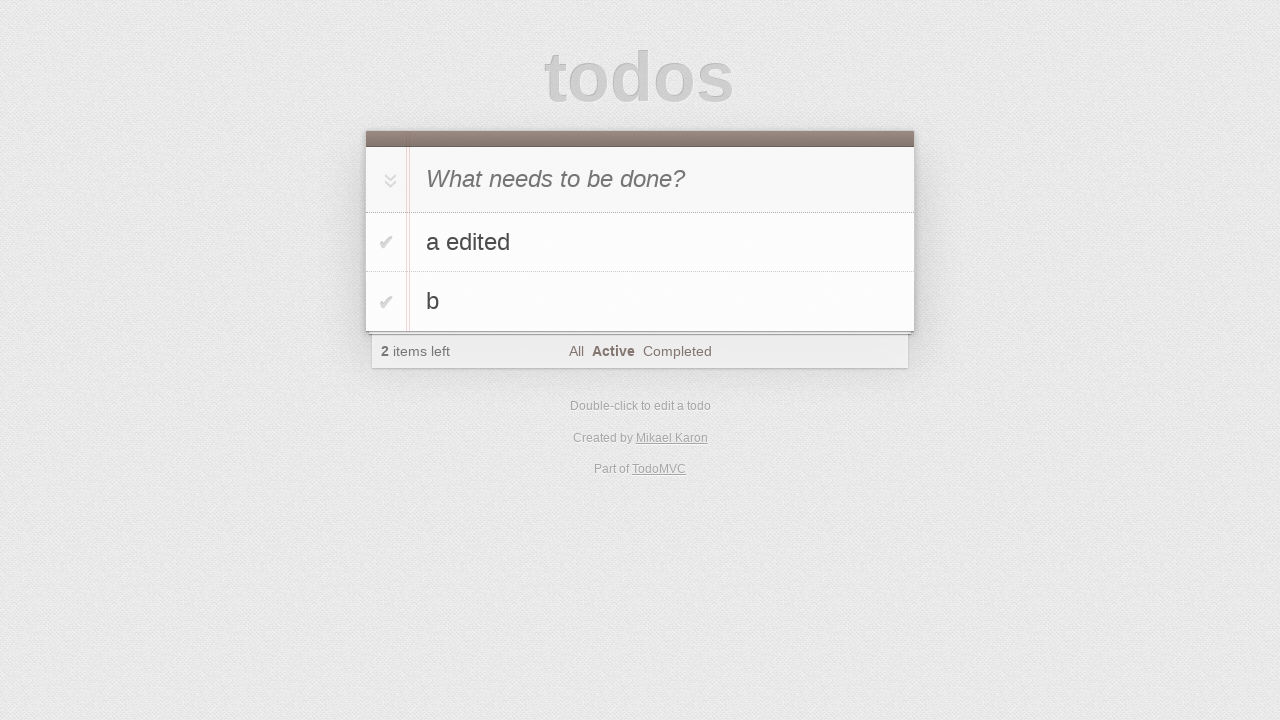

Verified that edited task text 'a edited' is displayed
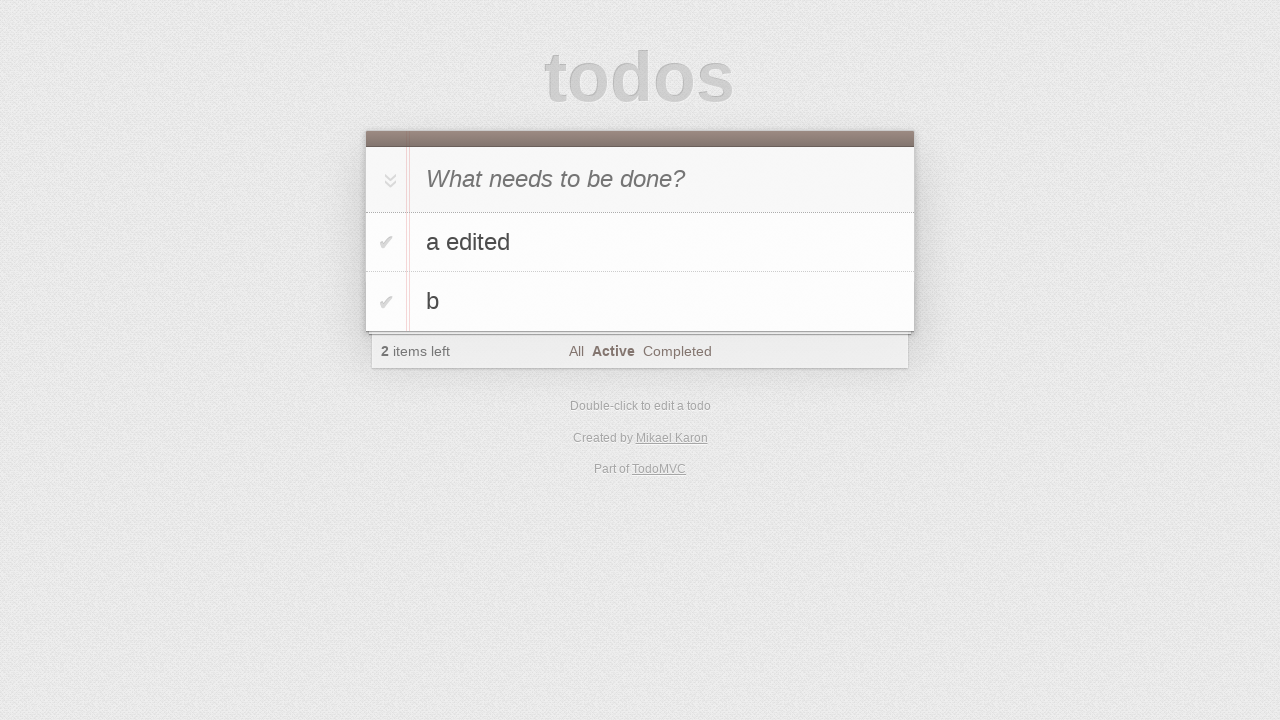

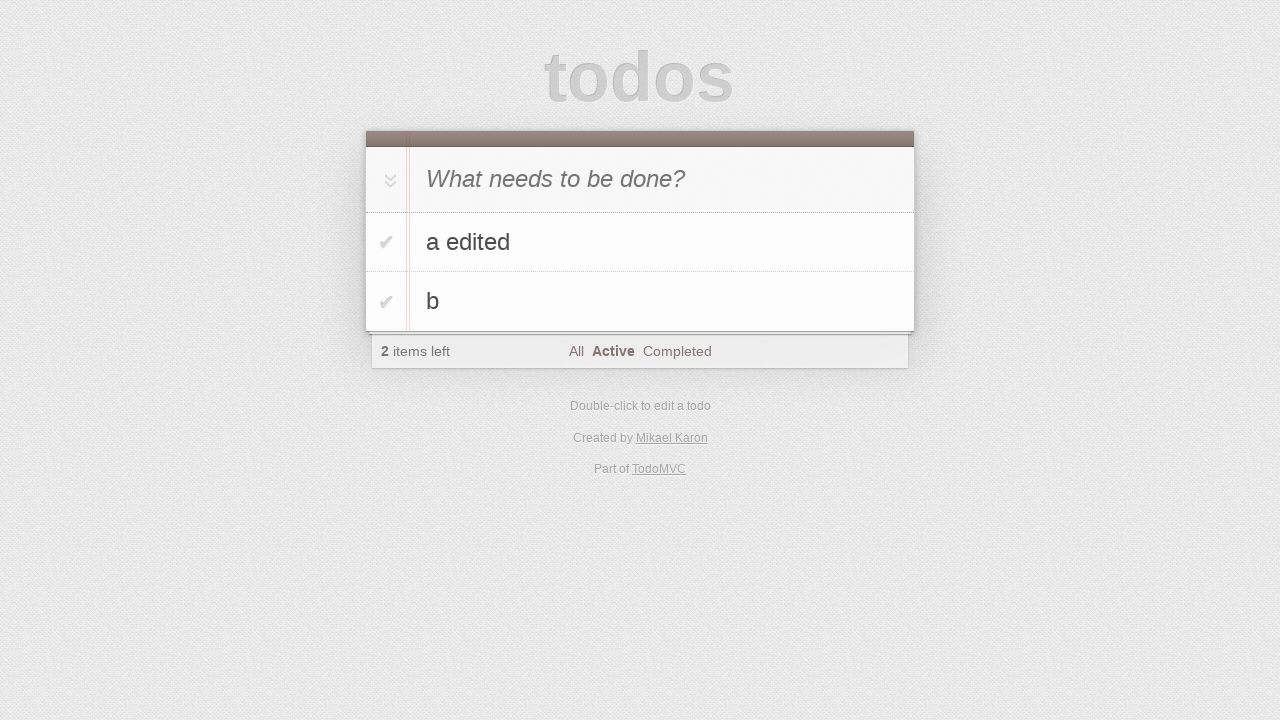